Tests e-commerce shopping flow by adding specific vegetable items (Cucumber, Brocolli, Beetroot, Carrot) to cart, proceeding to checkout, and applying a promo code to verify discount functionality.

Starting URL: https://rahulshettyacademy.com/seleniumPractise/#/

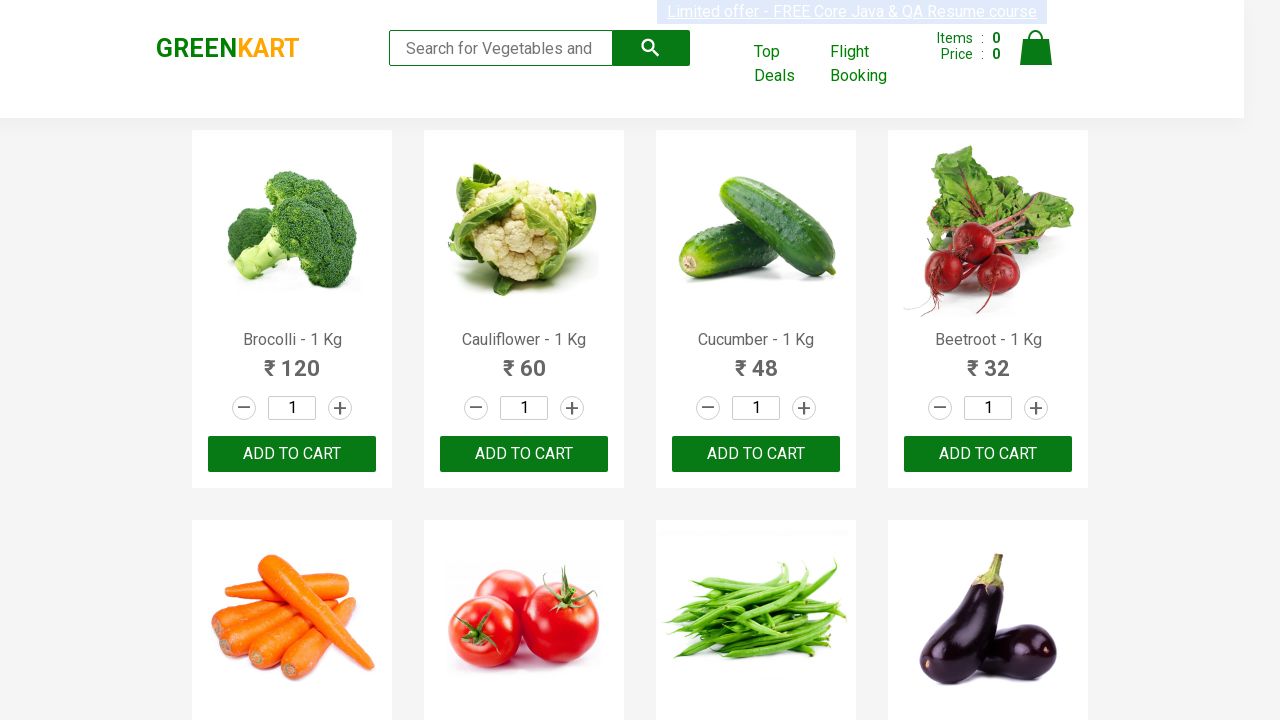

Waited for product names to load on e-commerce page
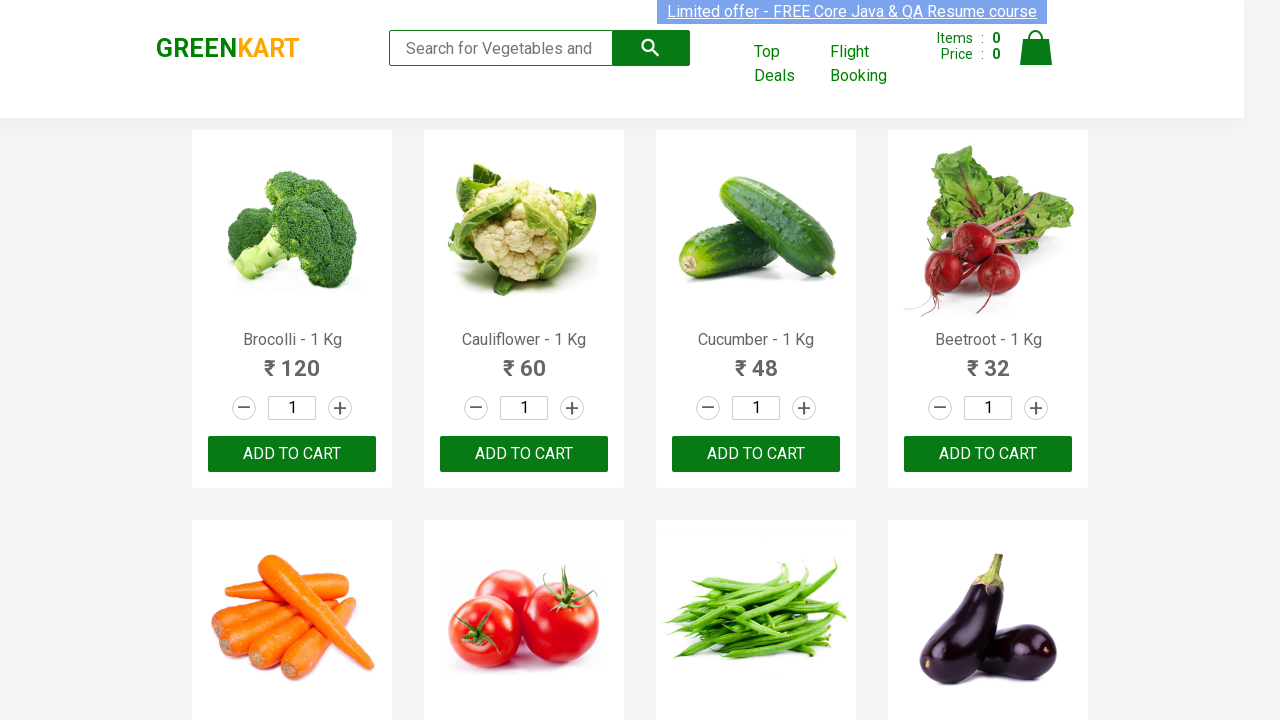

Retrieved all product name elements
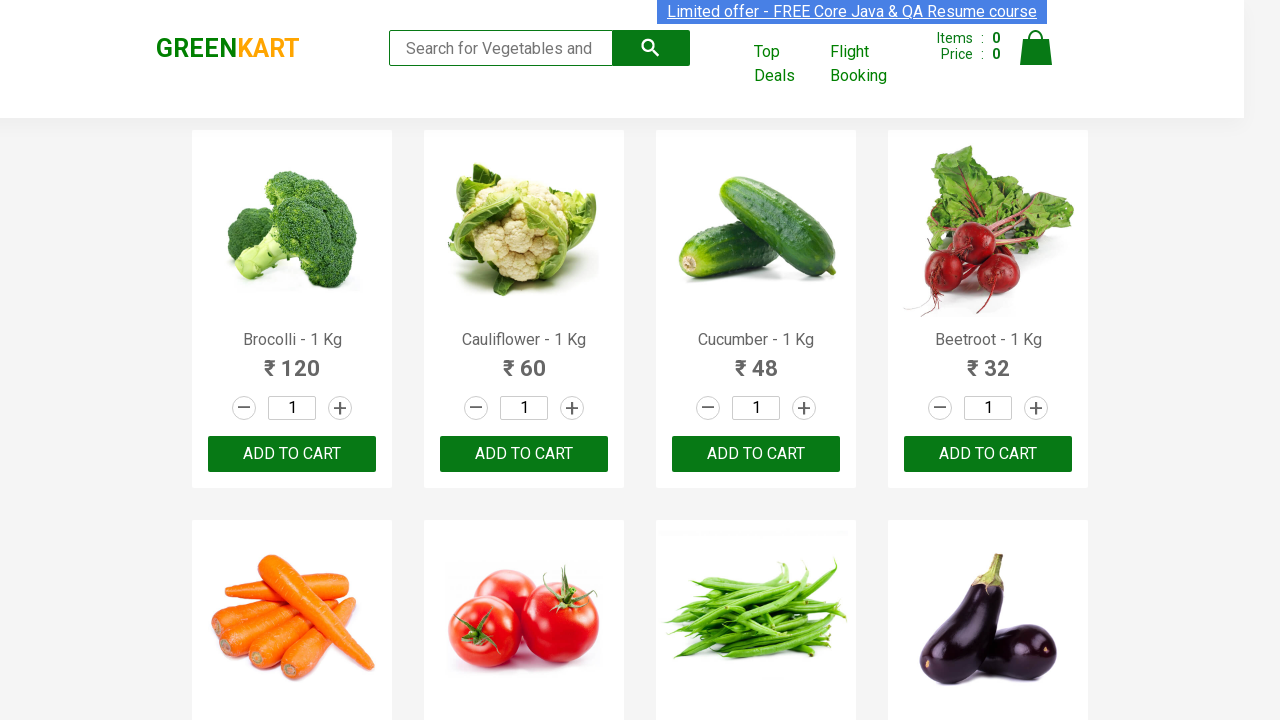

Retrieved all 'Add to Cart' buttons
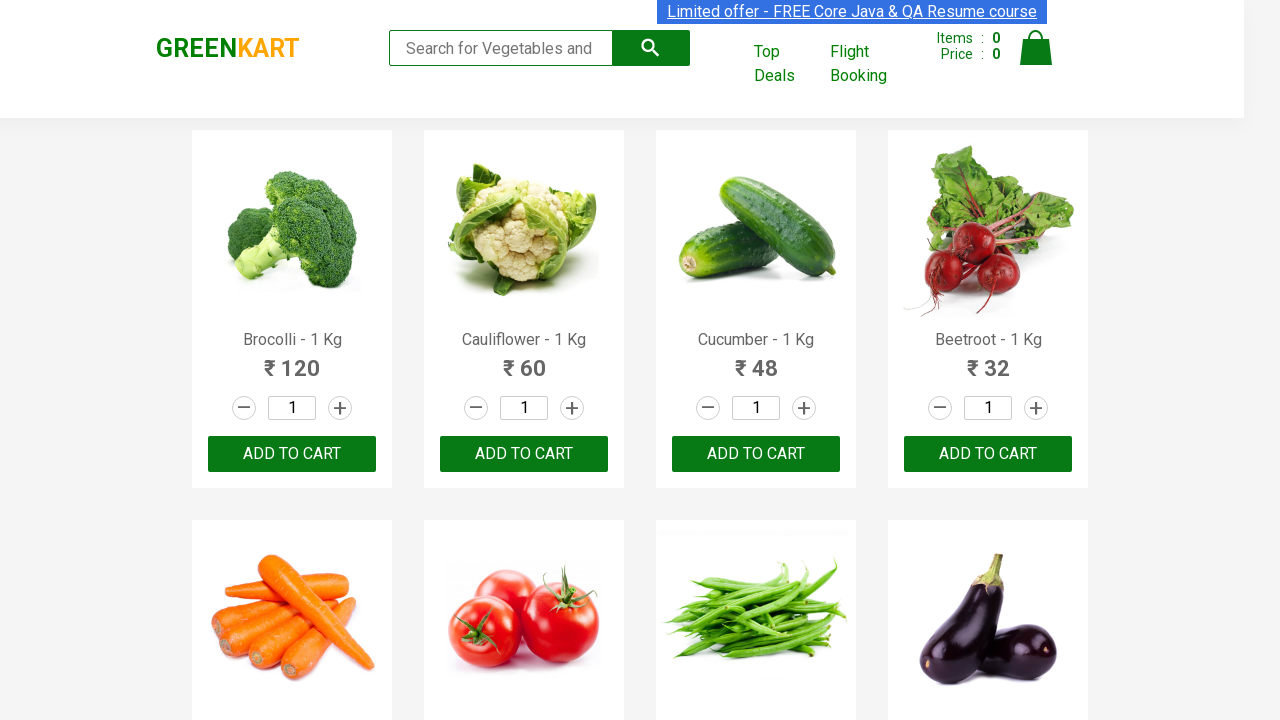

Added 'Brocolli' to cart at (292, 454) on div.product-action button >> nth=0
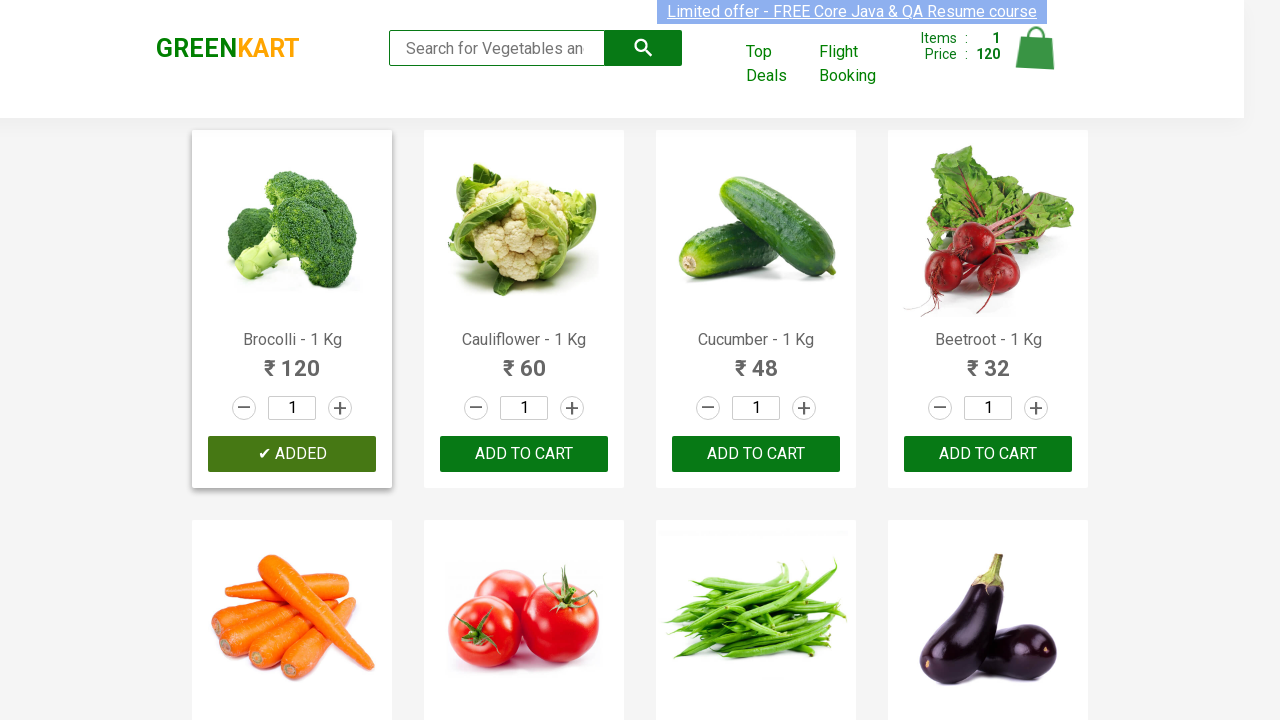

Added 'Cucumber' to cart at (756, 454) on div.product-action button >> nth=2
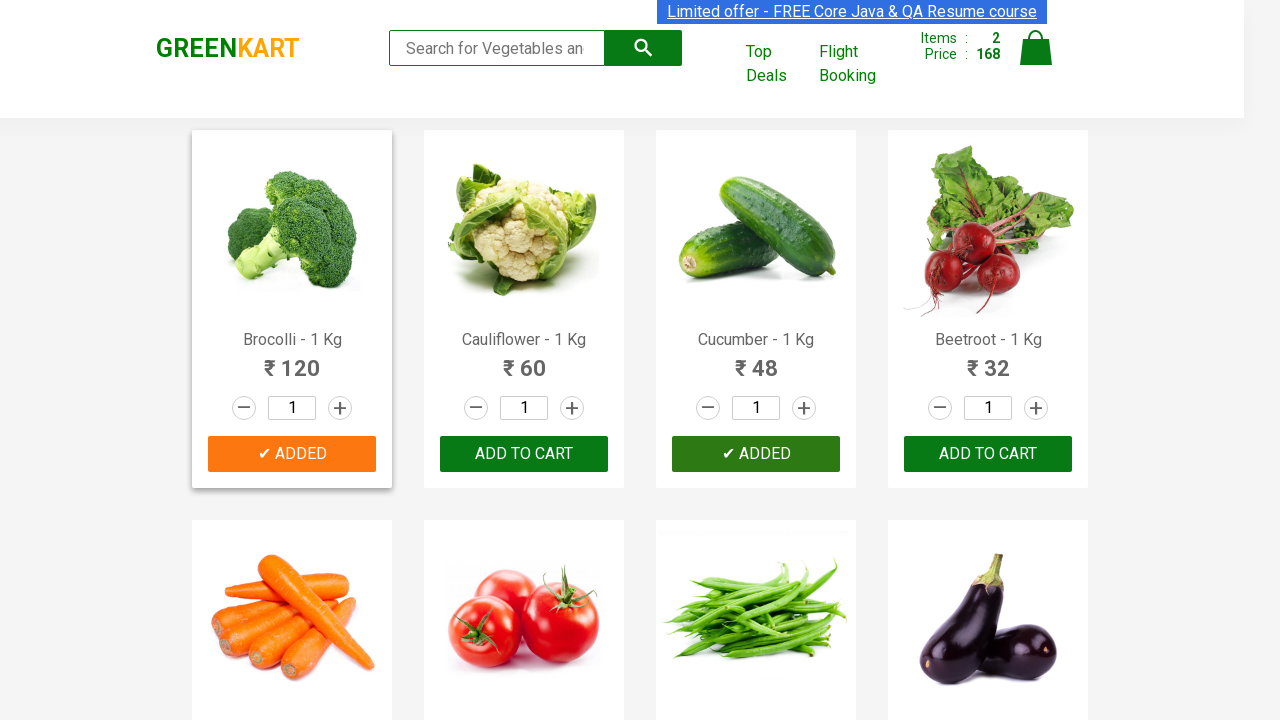

Added 'Beetroot' to cart at (988, 454) on div.product-action button >> nth=3
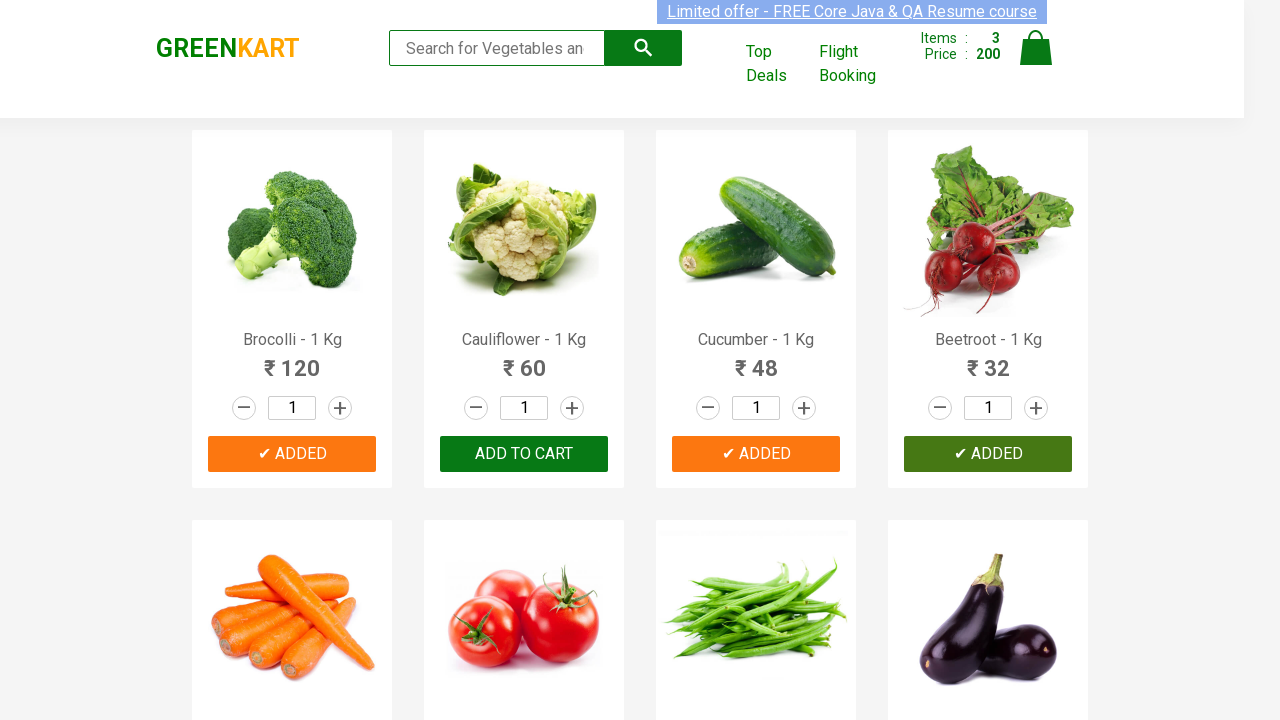

Added 'Carrot' to cart at (292, 360) on div.product-action button >> nth=4
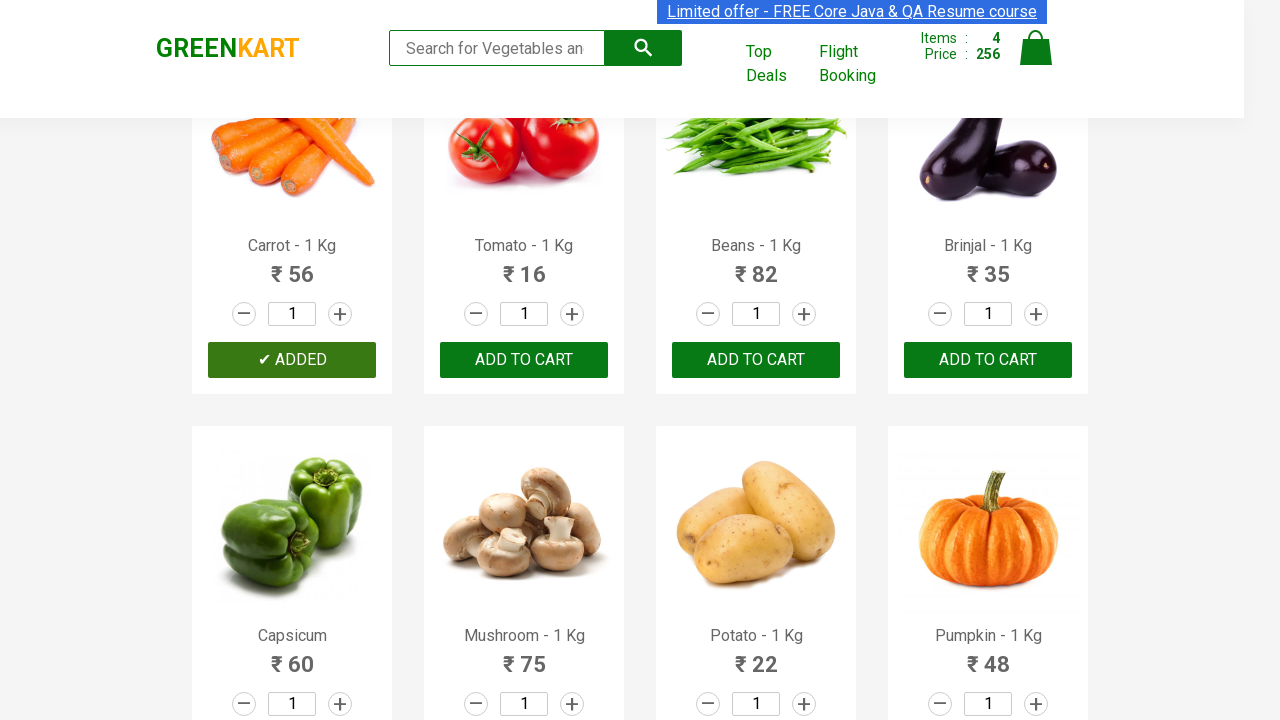

Clicked on cart icon to view shopping cart at (1036, 48) on img[alt='Cart']
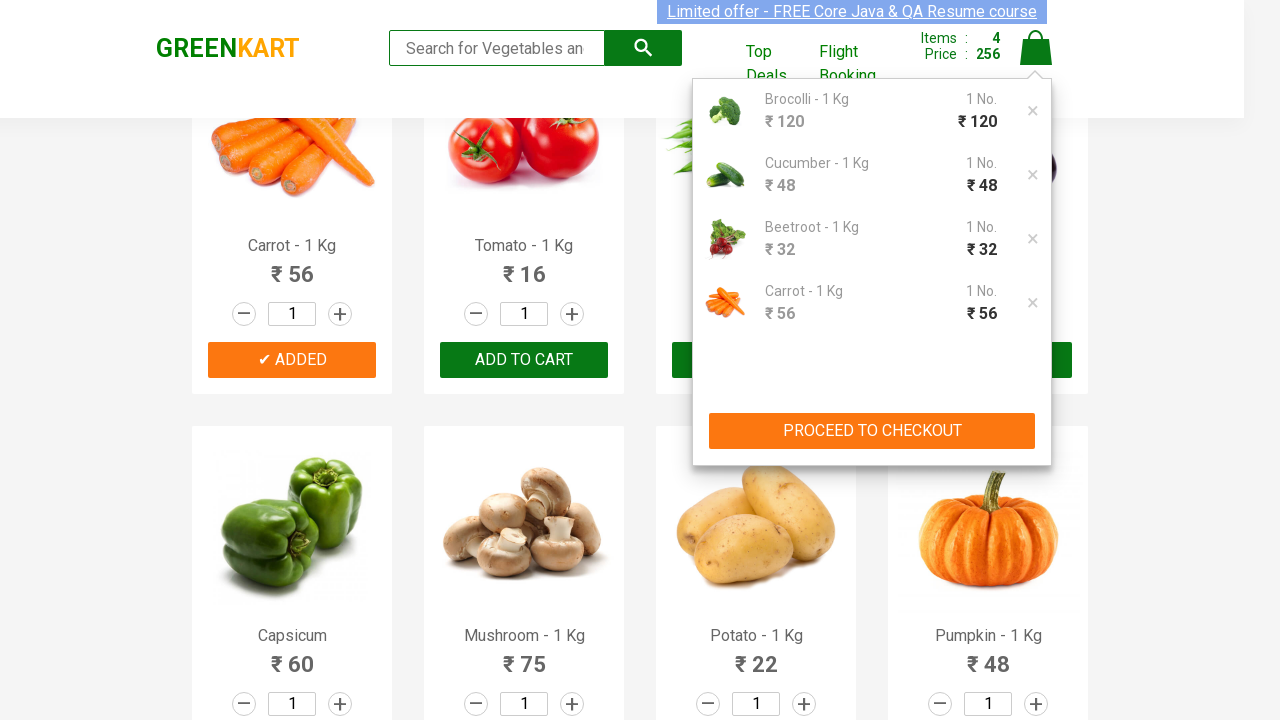

Clicked 'PROCEED TO CHECKOUT' button at (872, 431) on xpath=//button[contains(text(),'PROCEED TO CHECKOUT')]
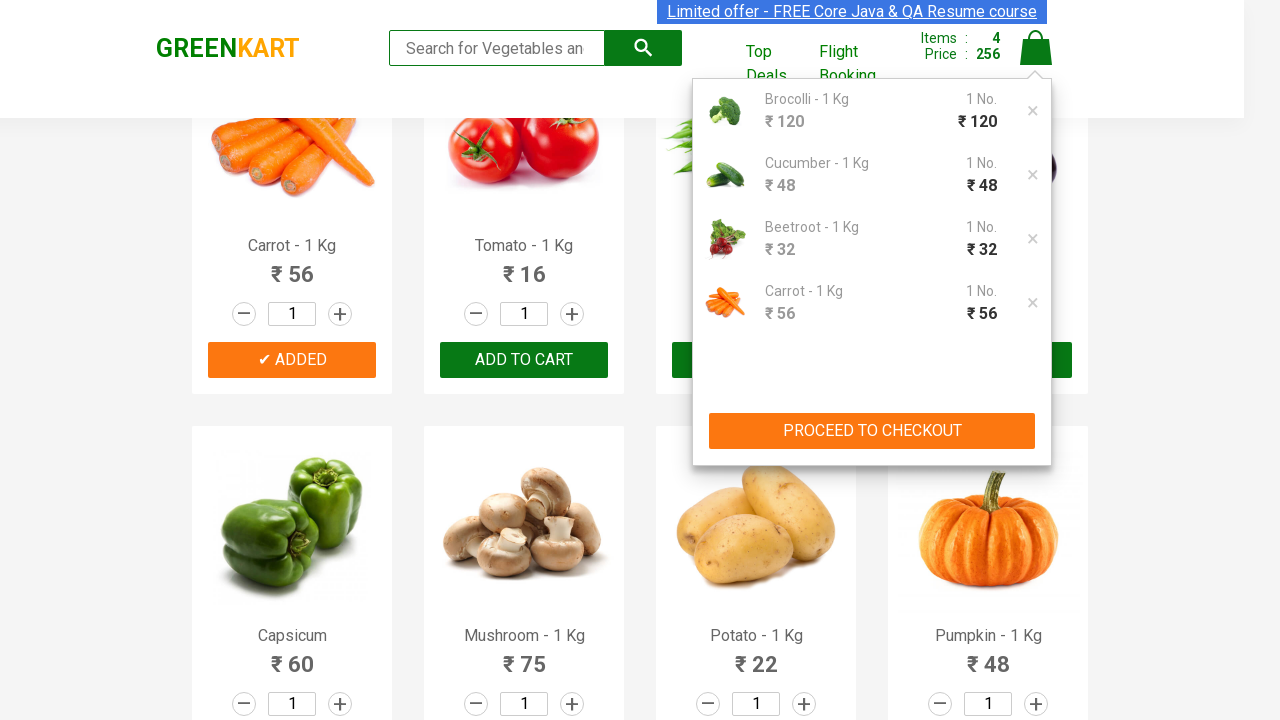

Waited for promo code input field to become visible
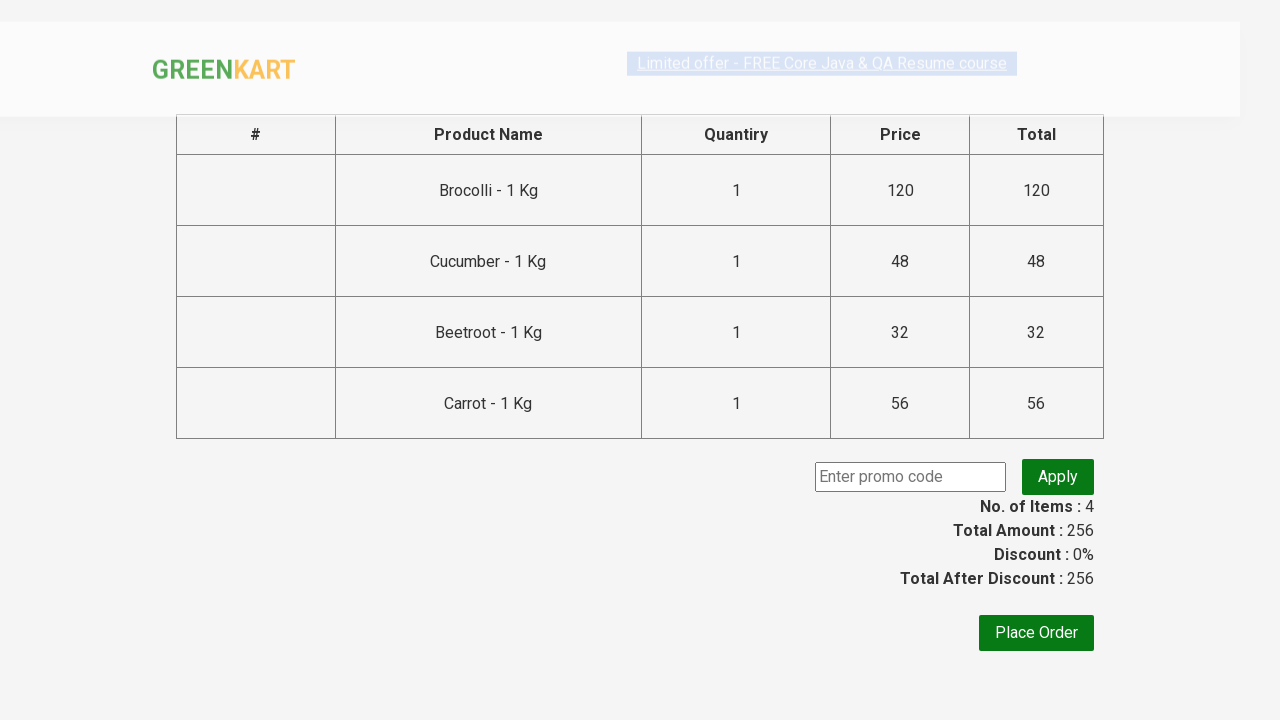

Entered promo code 'rahulshettyacademy' in input field on input.promocode
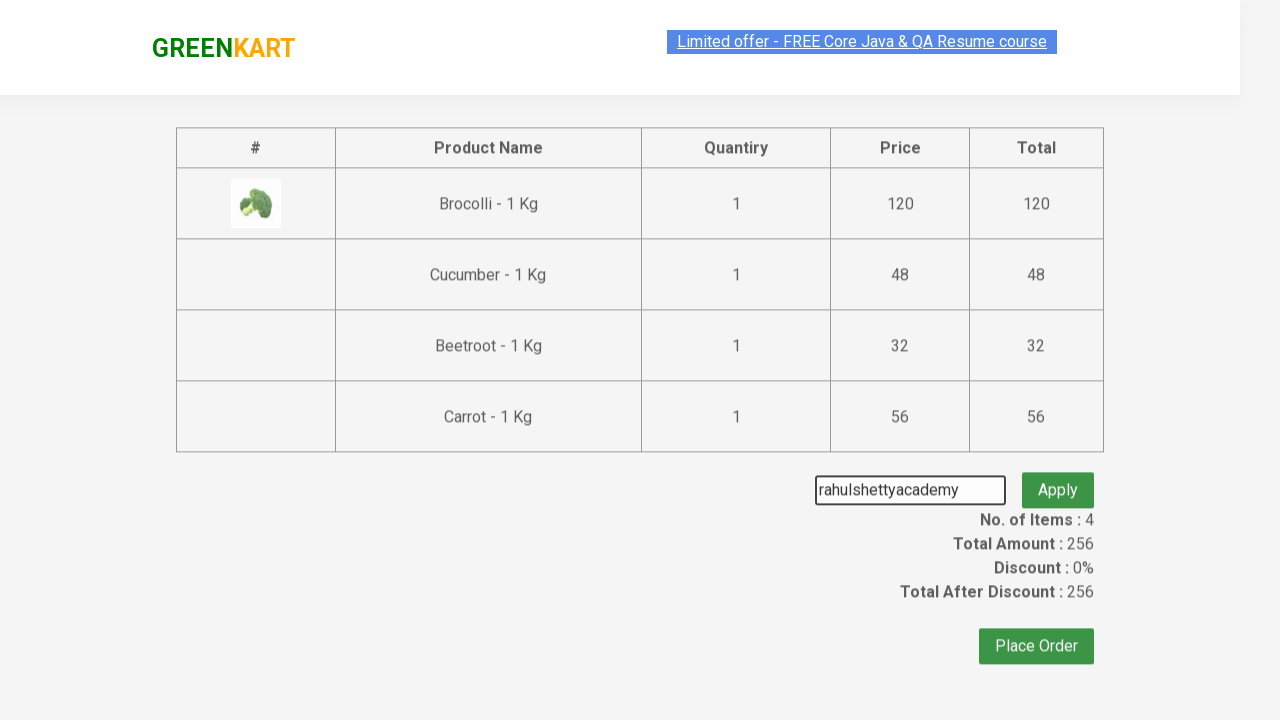

Clicked apply promo code button at (1058, 477) on button.promobtn
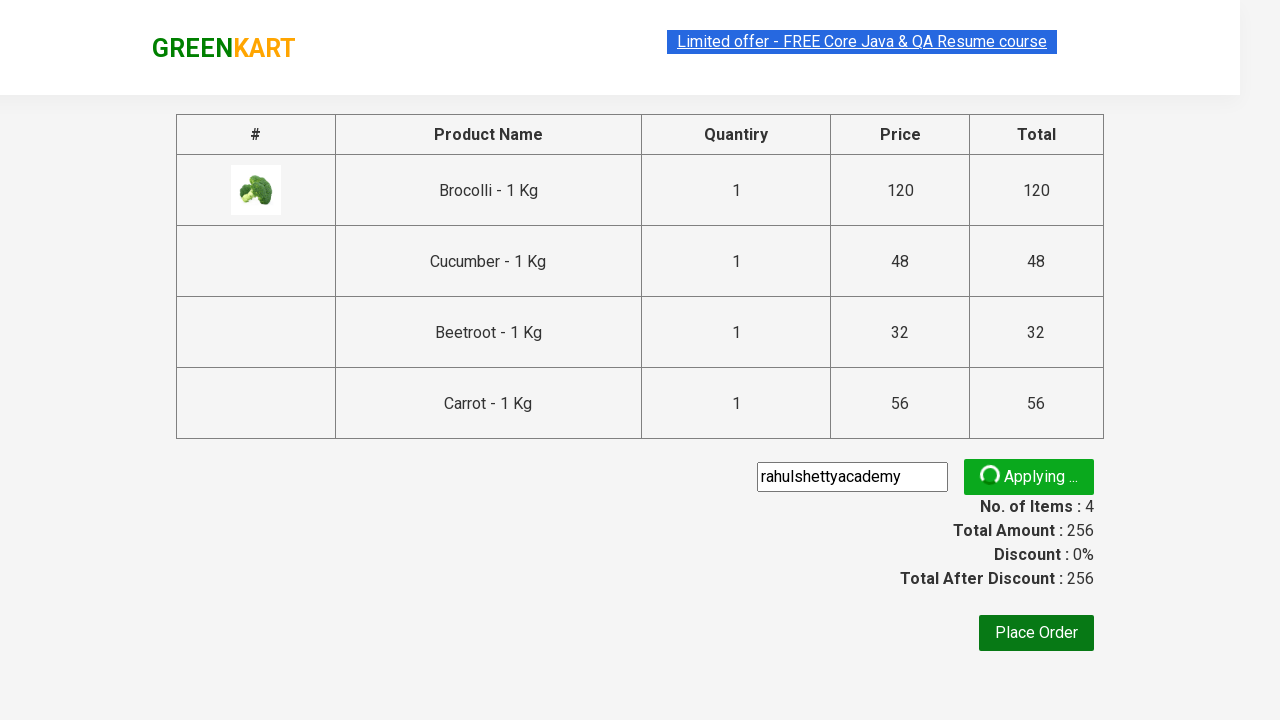

Verified promo code was successfully applied - discount confirmed
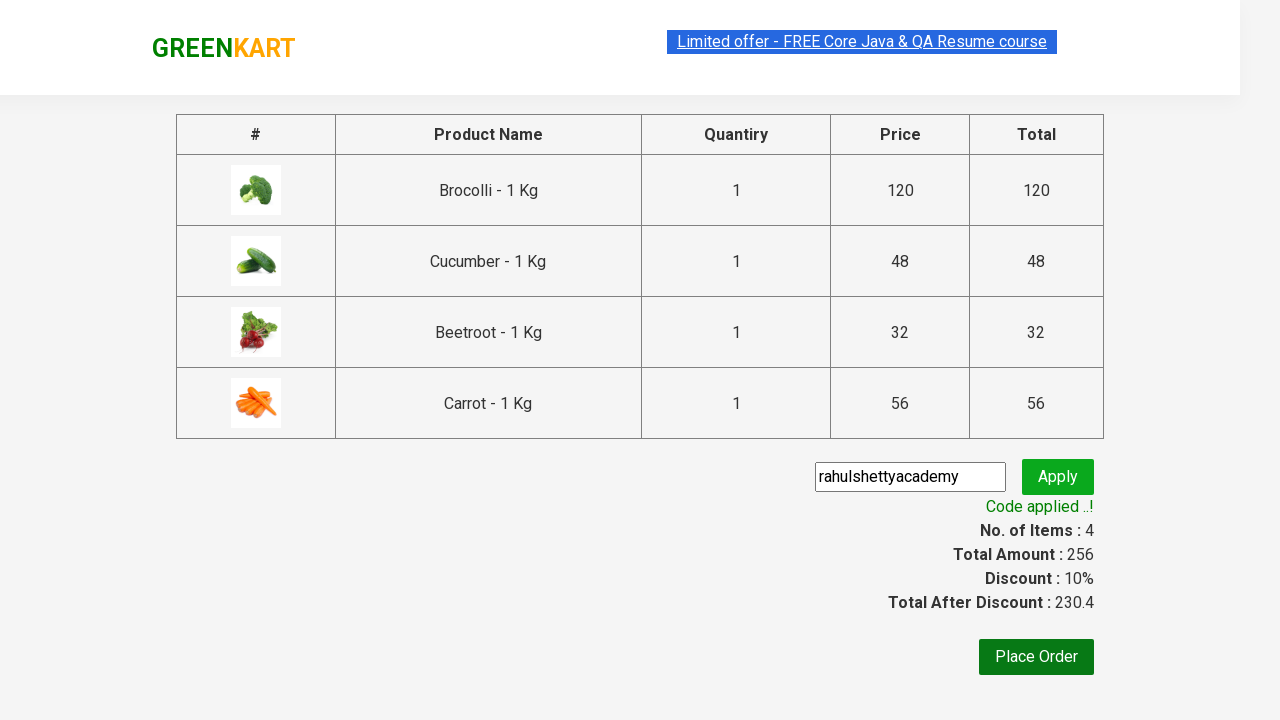

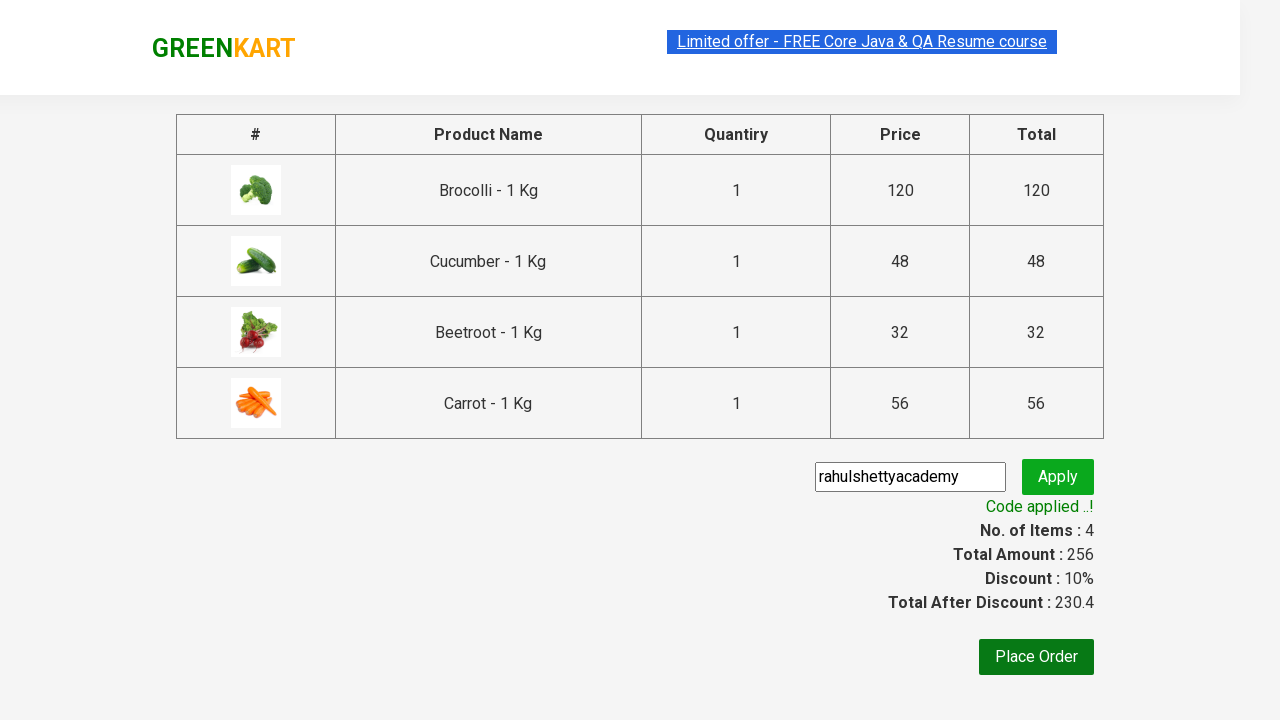